Navigates to the Arsenal football club website and verifies that the page title does not start with an unexpected string, confirming the page loads correctly.

Starting URL: http://www.arsenal.com/

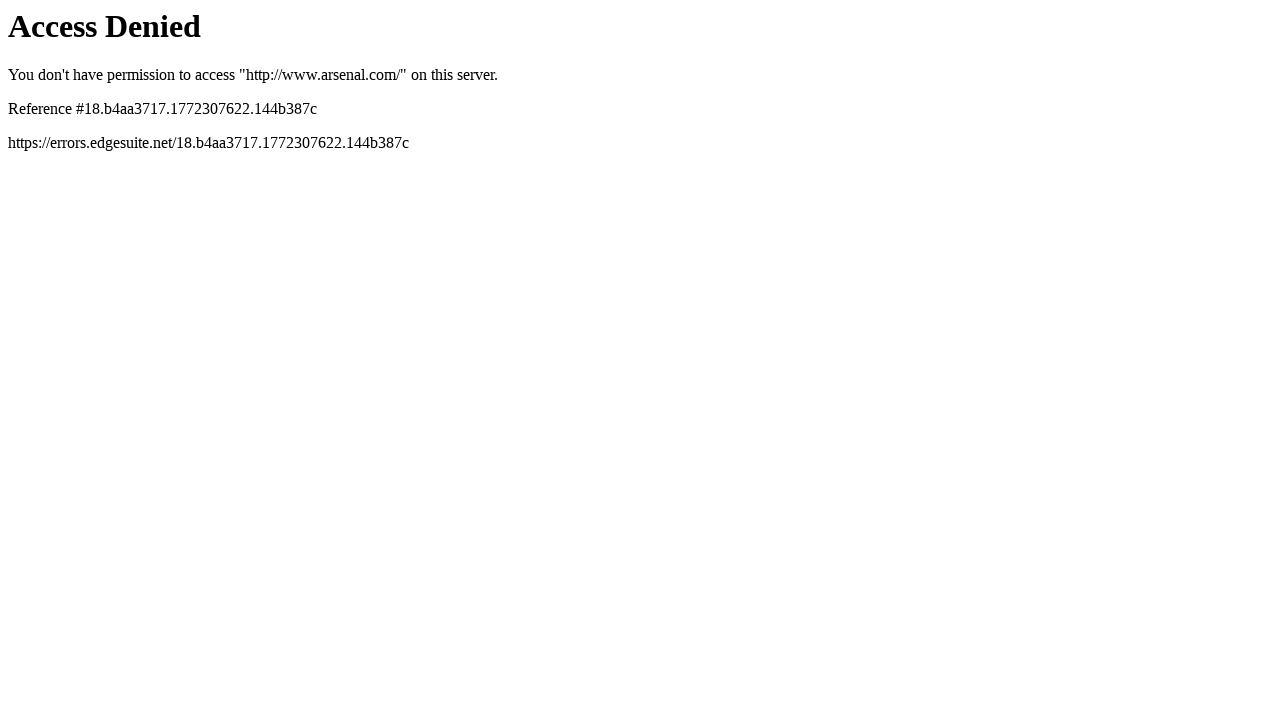

Navigated to Arsenal football club website
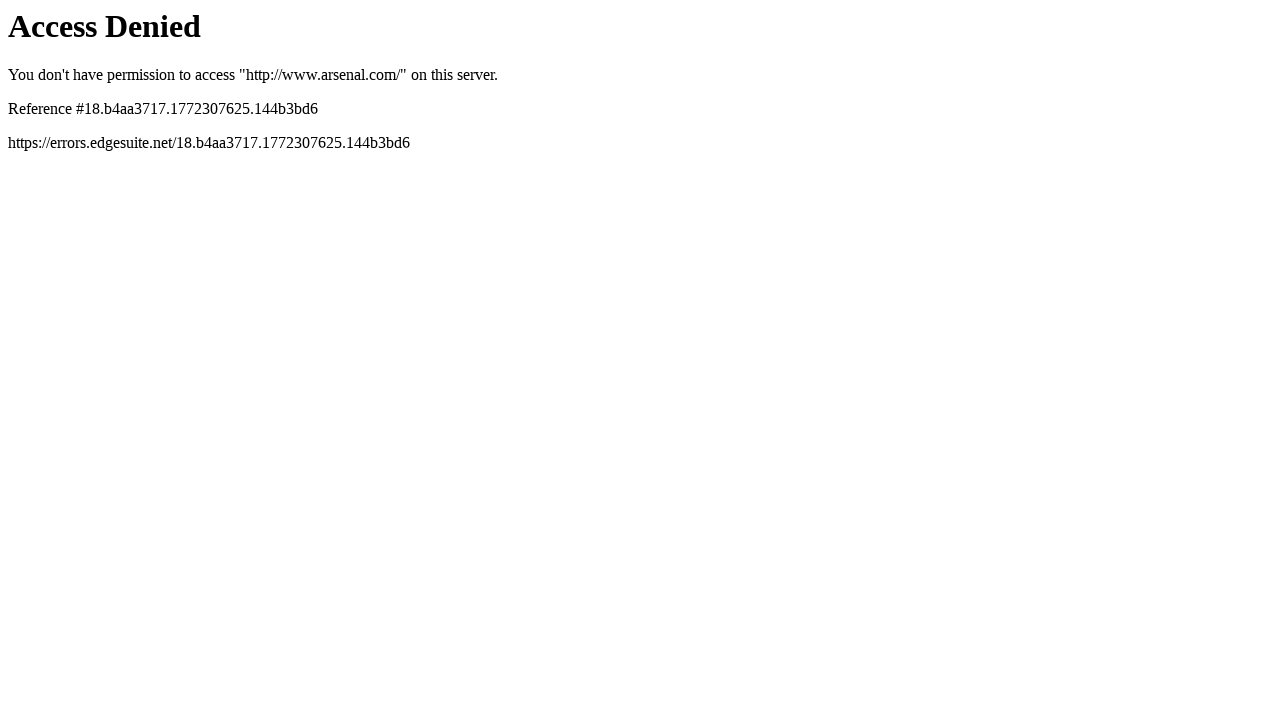

Page loaded and DOM content ready
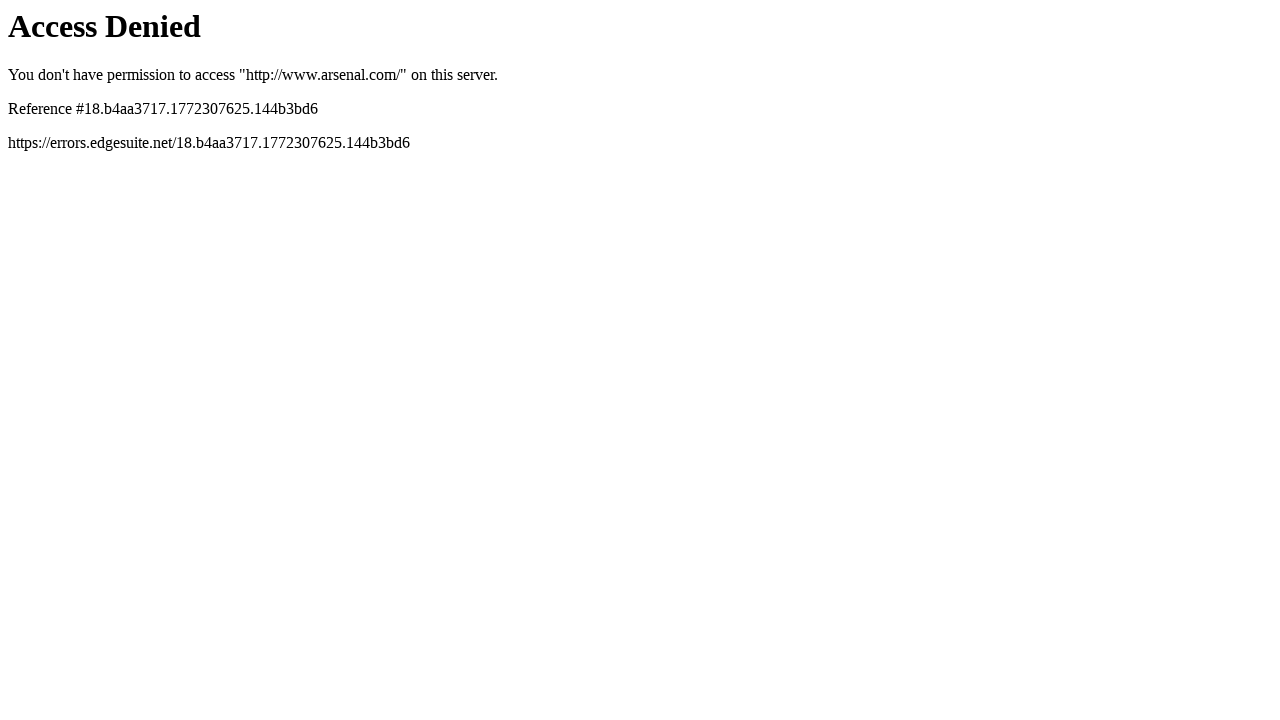

Retrieved page title: 'Access Denied'
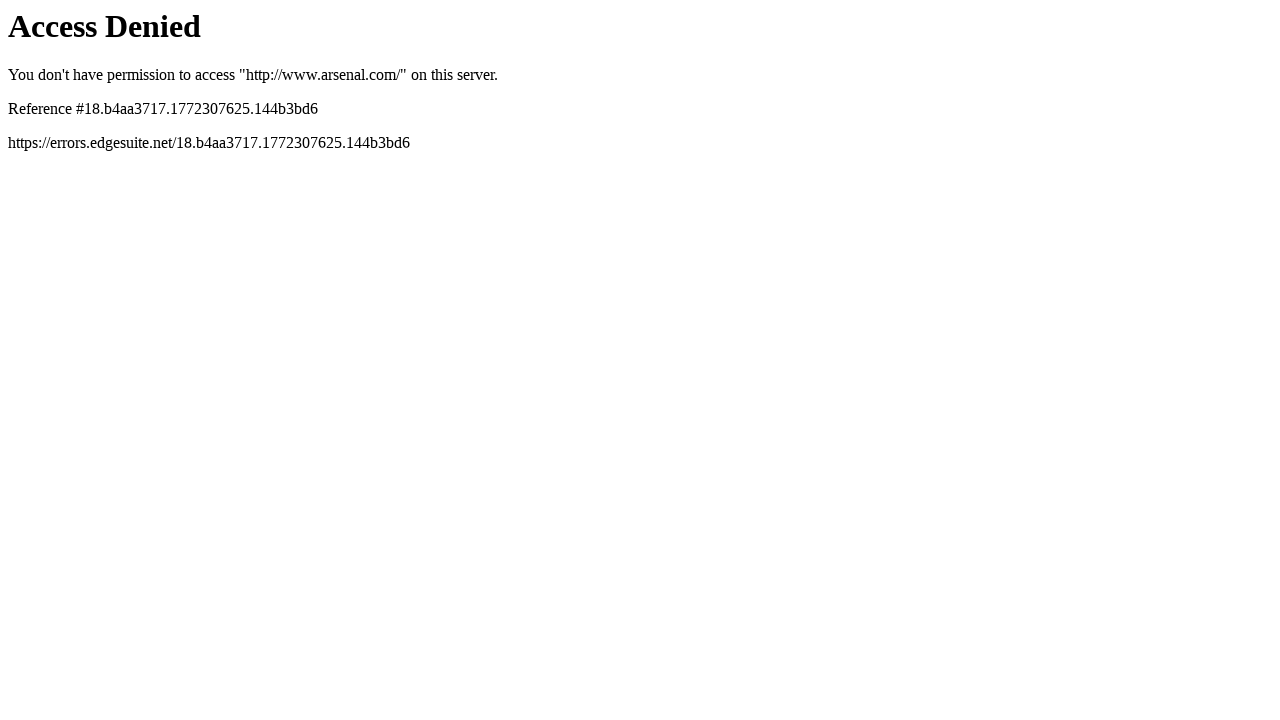

Verified that page title does not start with unexpected string
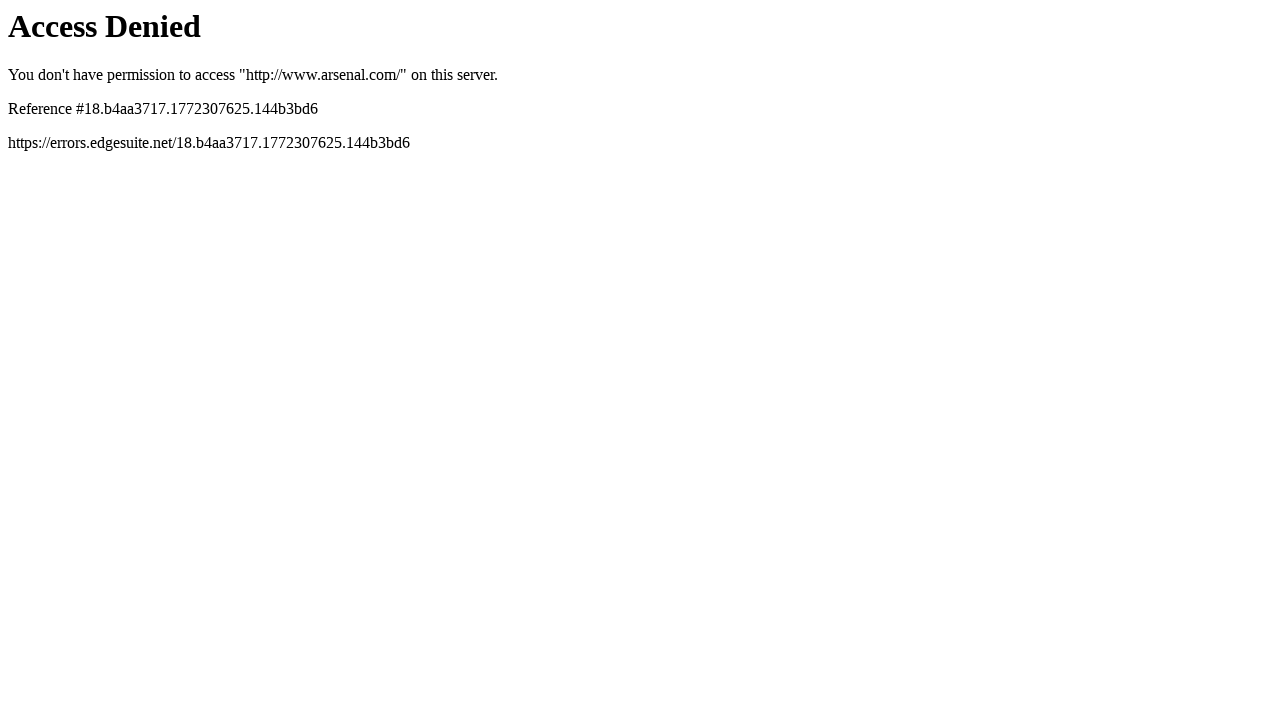

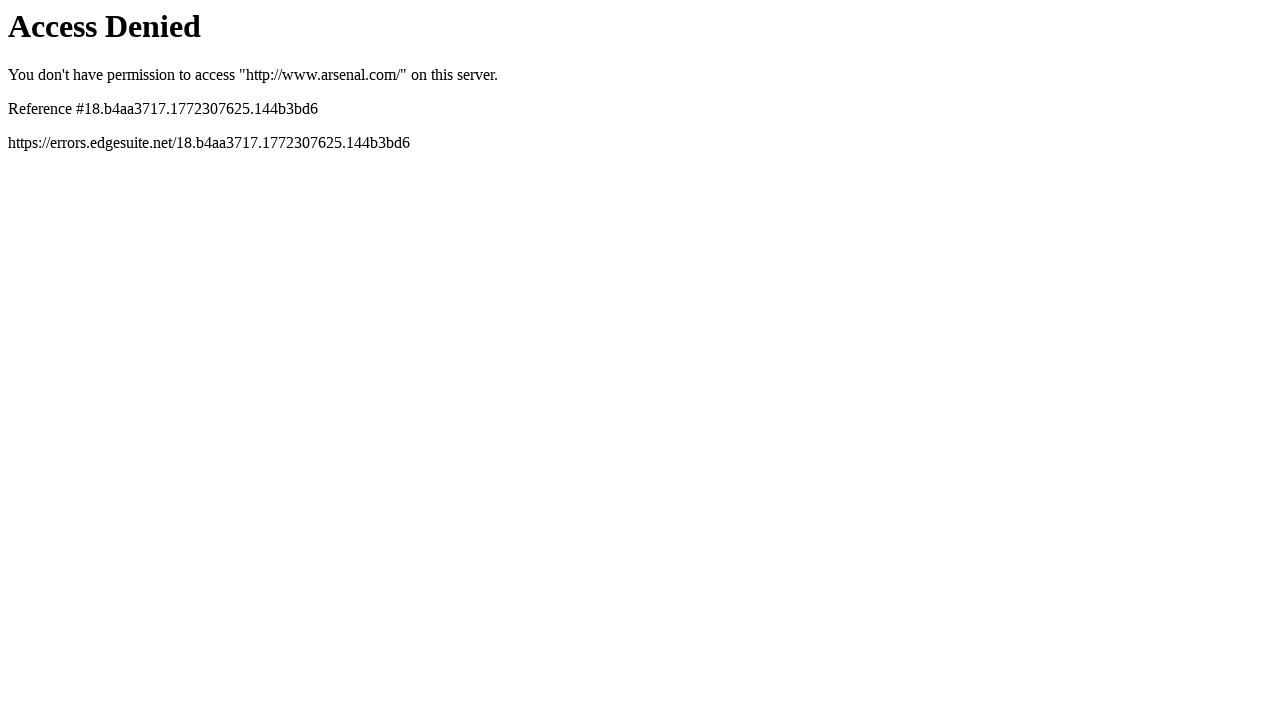